Tests various button interactions including clicking buttons, checking disabled state, getting button positions, colors, and dimensions on the Leafground button practice page

Starting URL: https://leafground.com/button.xhtml

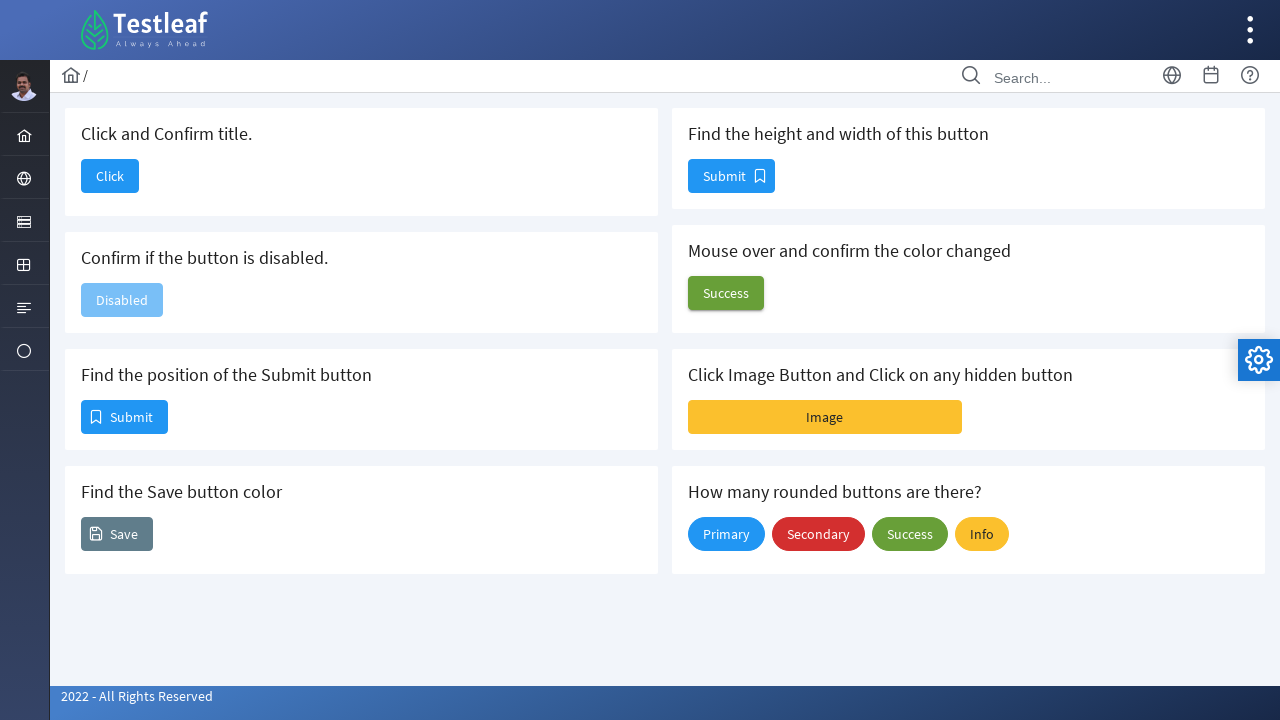

Clicked the 'Click' button to navigate to dashboard at (110, 176) on xpath=//span[text()='Click']
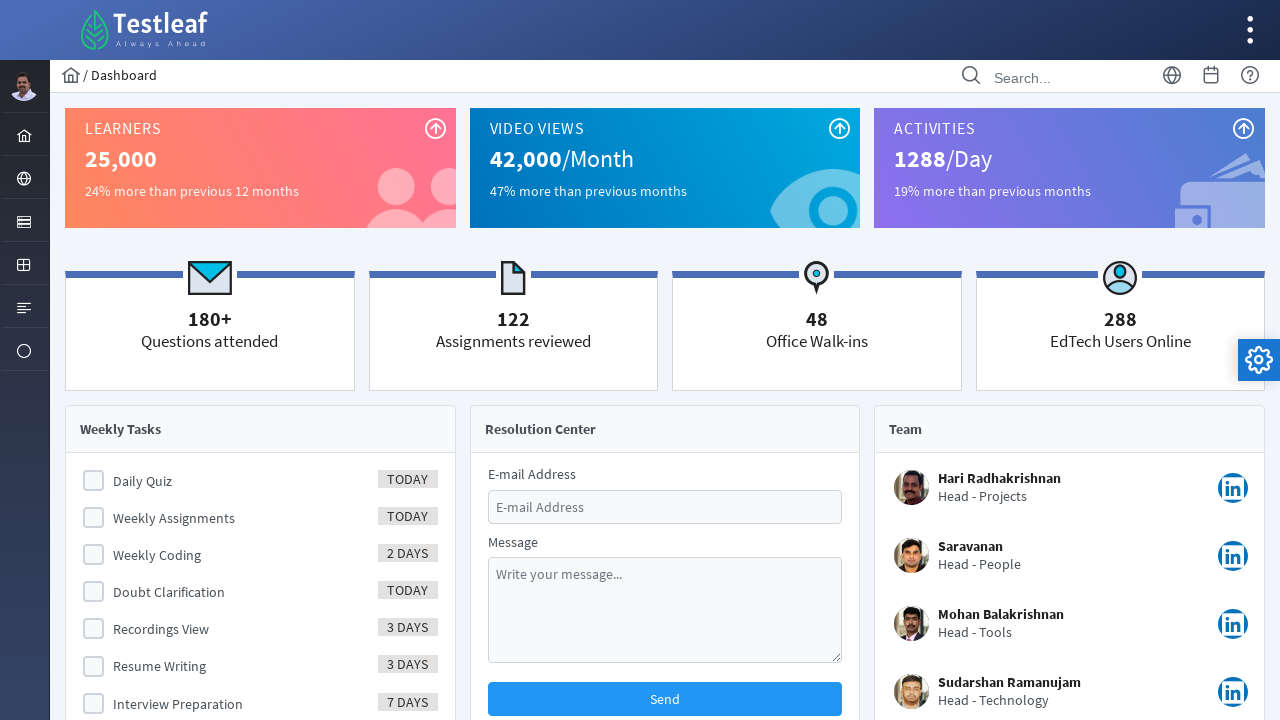

Retrieved page title to verify navigation
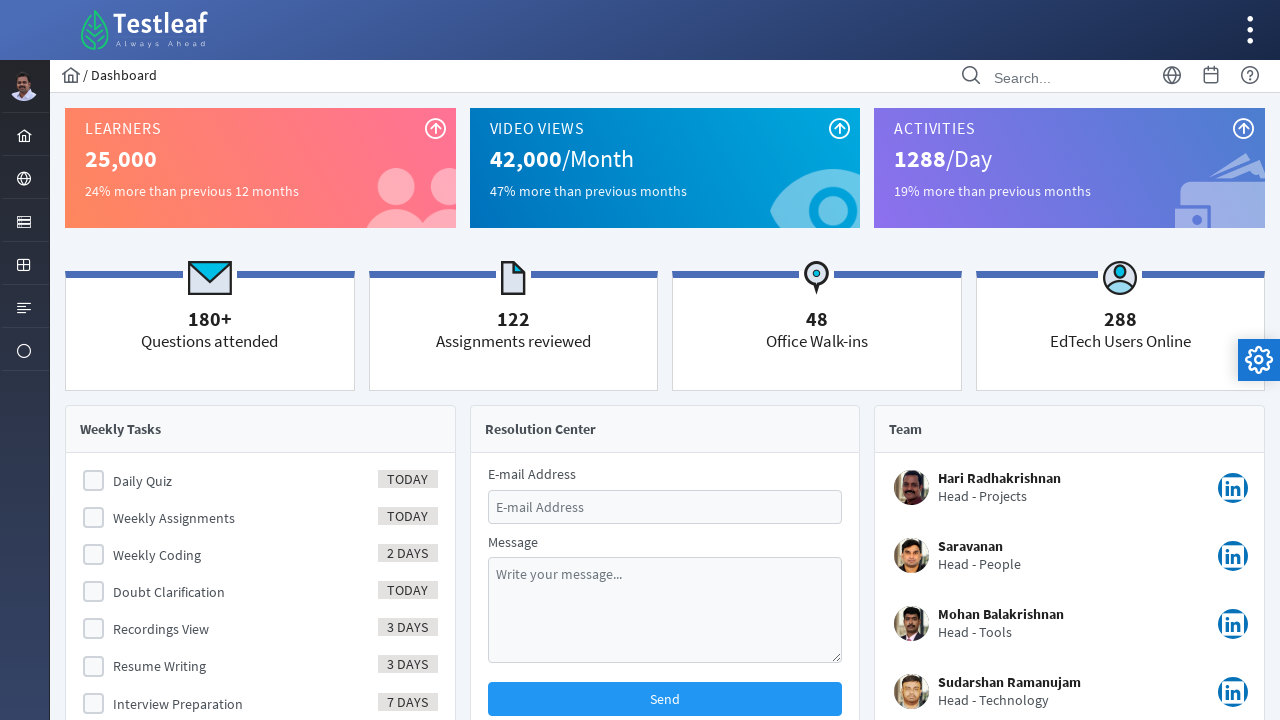

Verified that page title is 'dashboard'
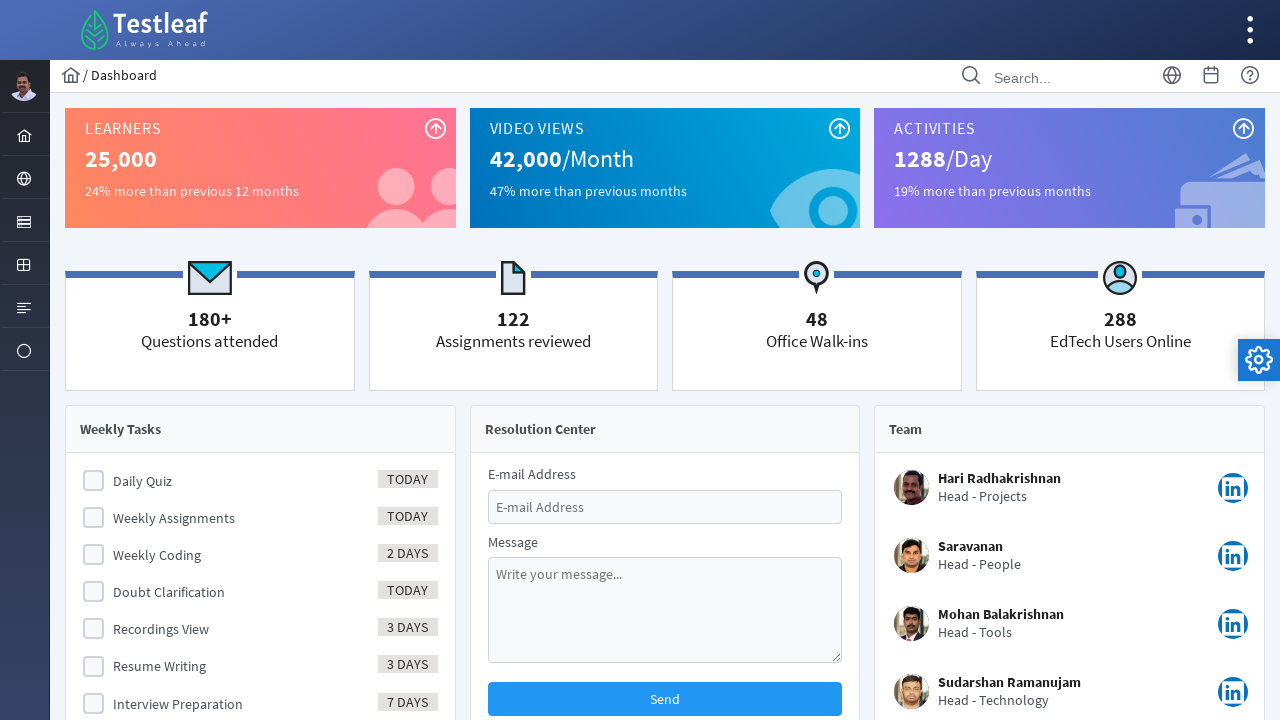

Navigated back to the button page
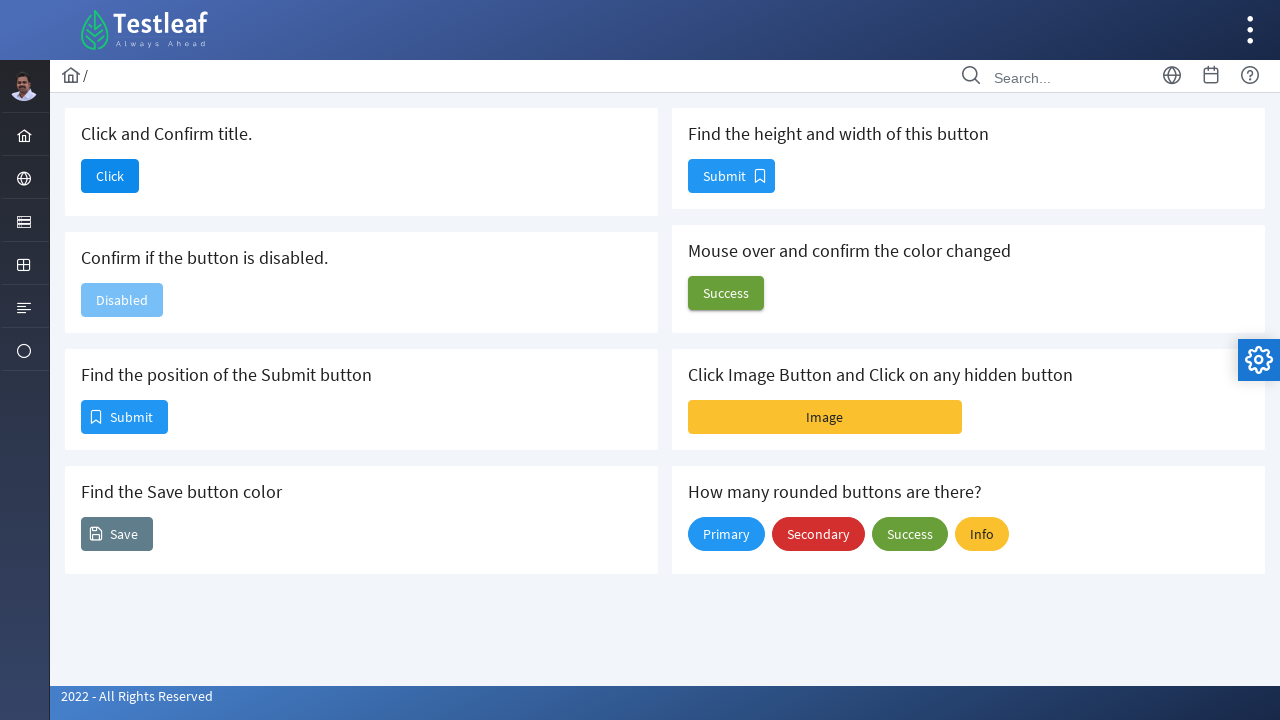

Waited for the button page to load
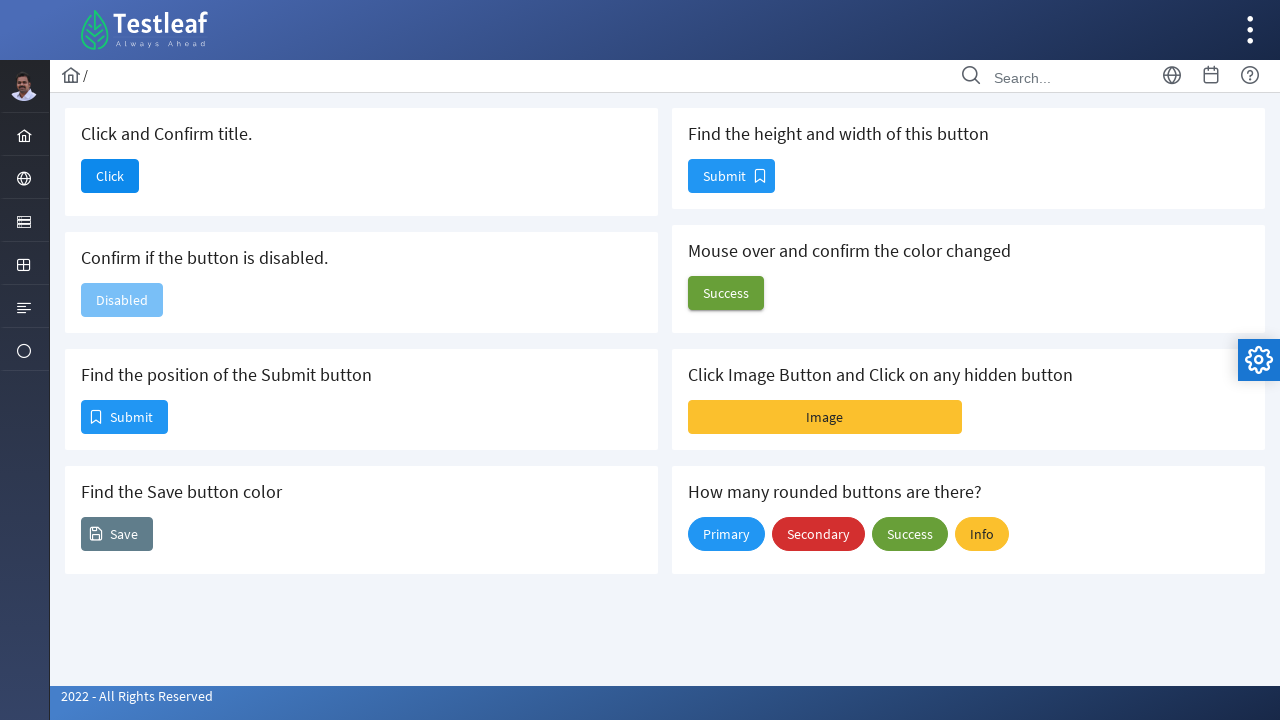

Located the disabled button element
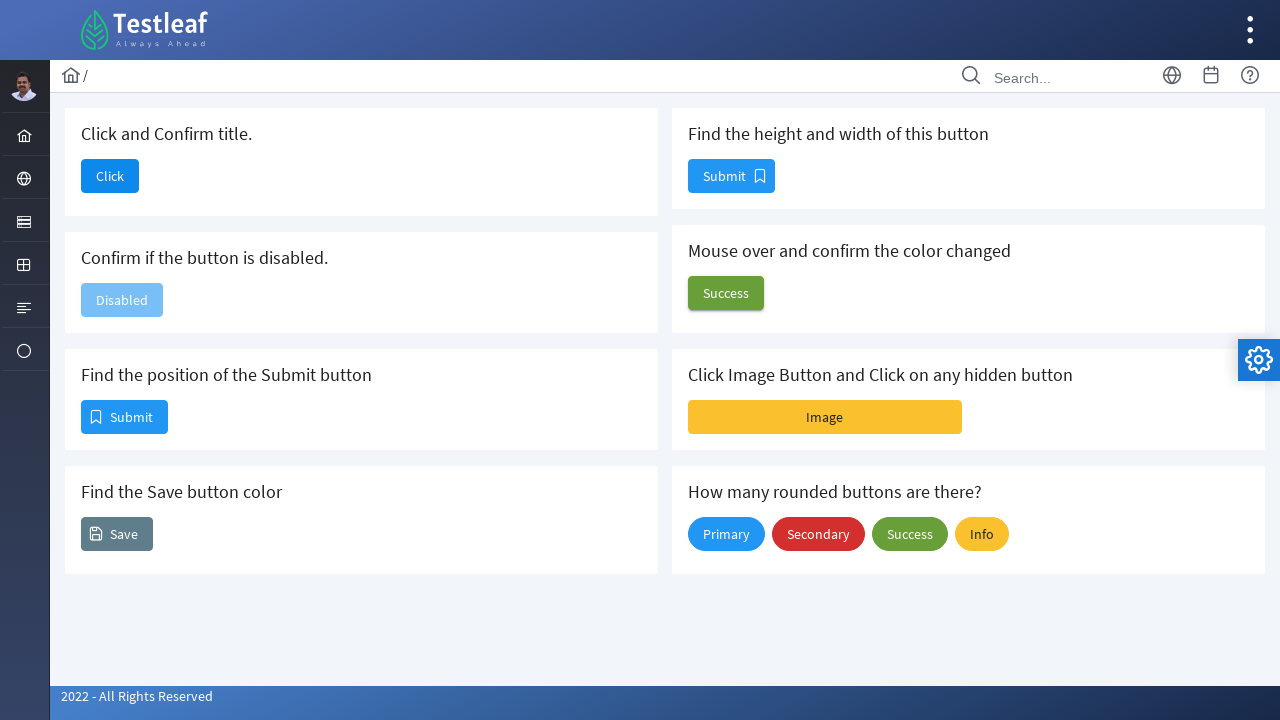

Verified that disabled button is disabled
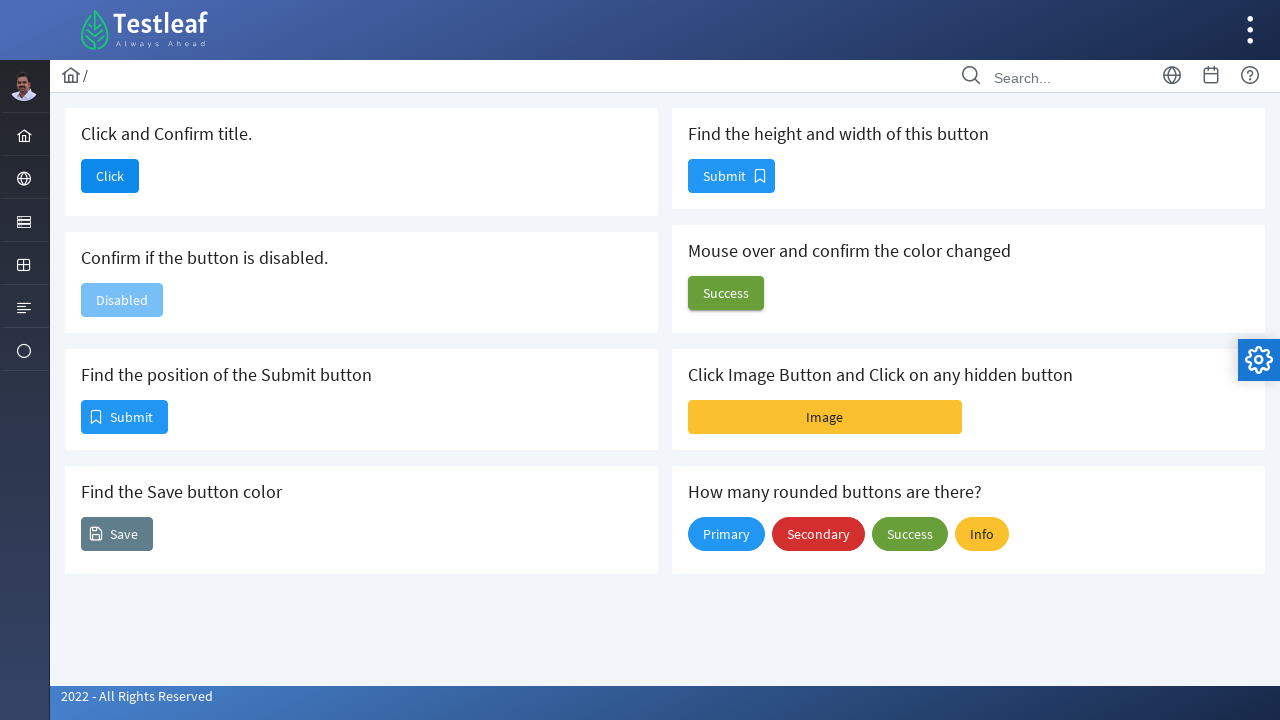

Located the first Submit button
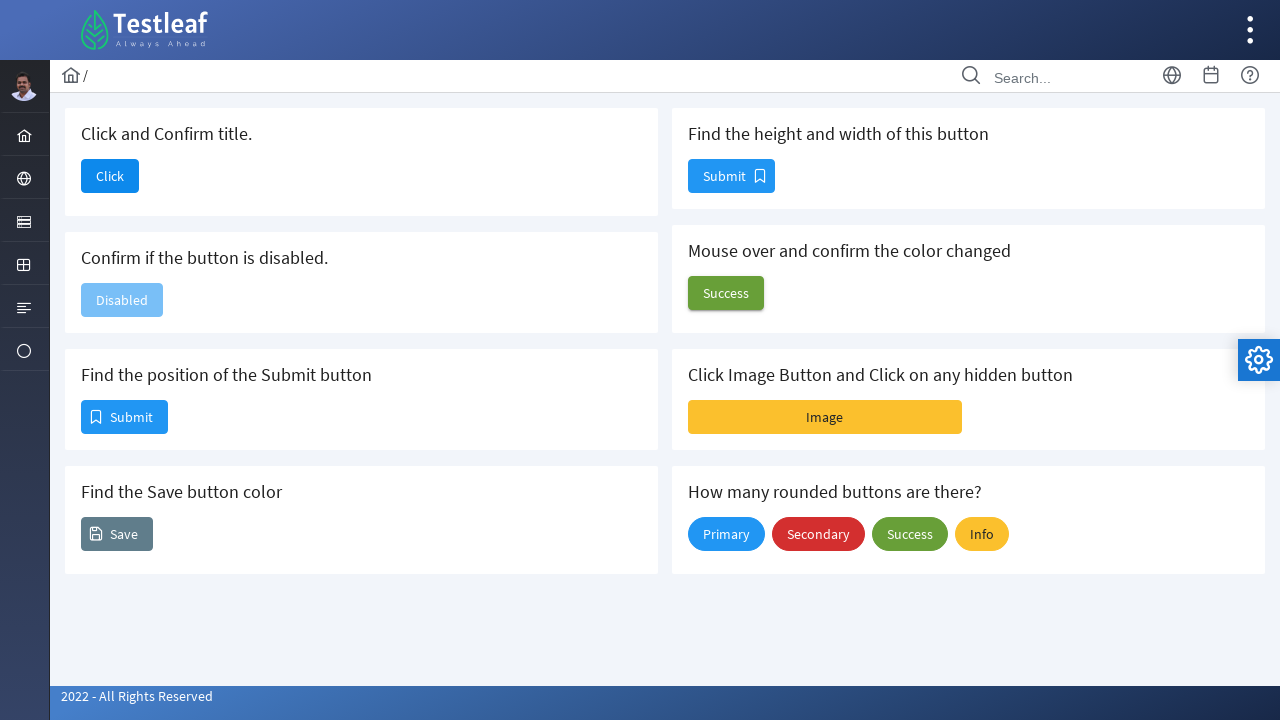

Retrieved bounding box of the first Submit button
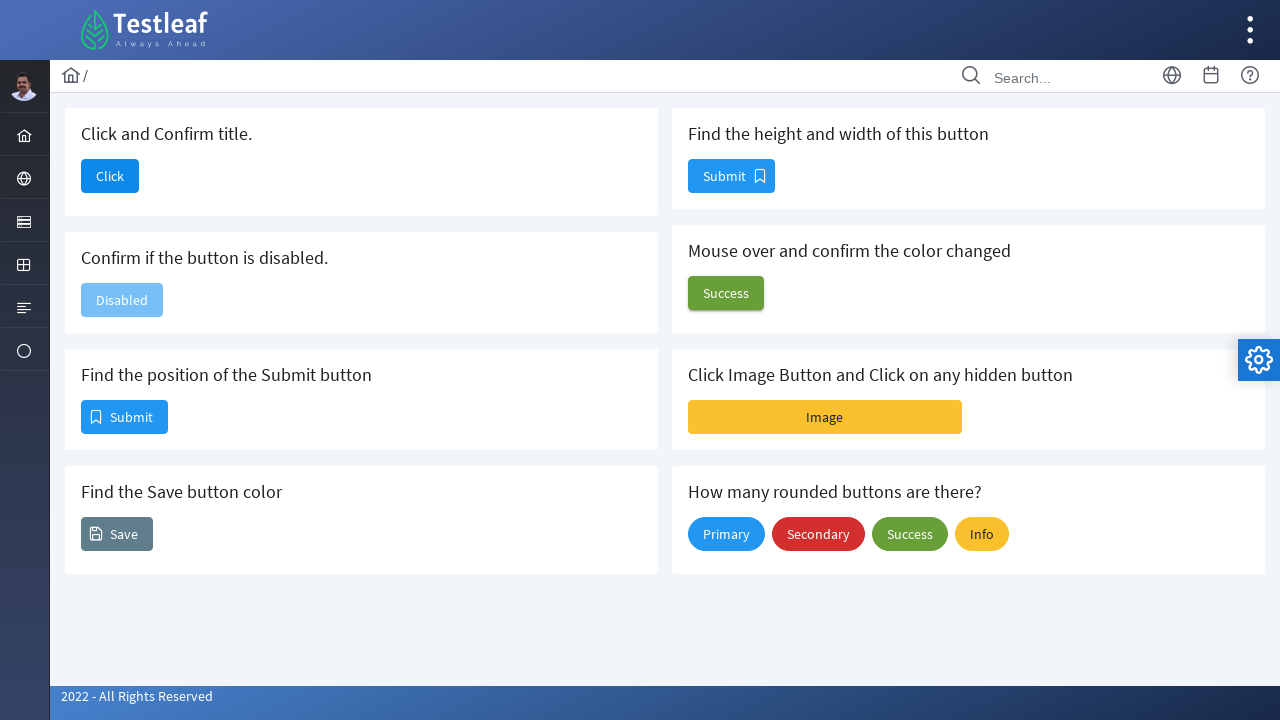

Obtained Submit button position - X: 82, Y: 401
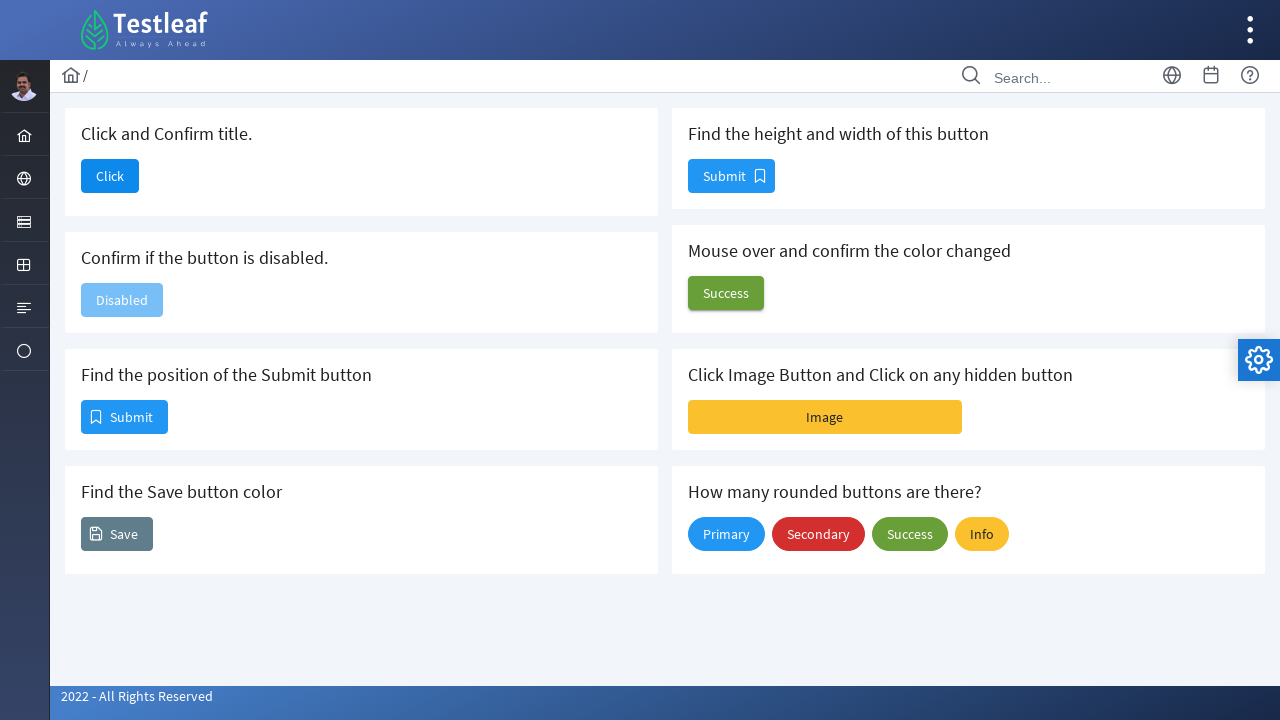

Located the Save button
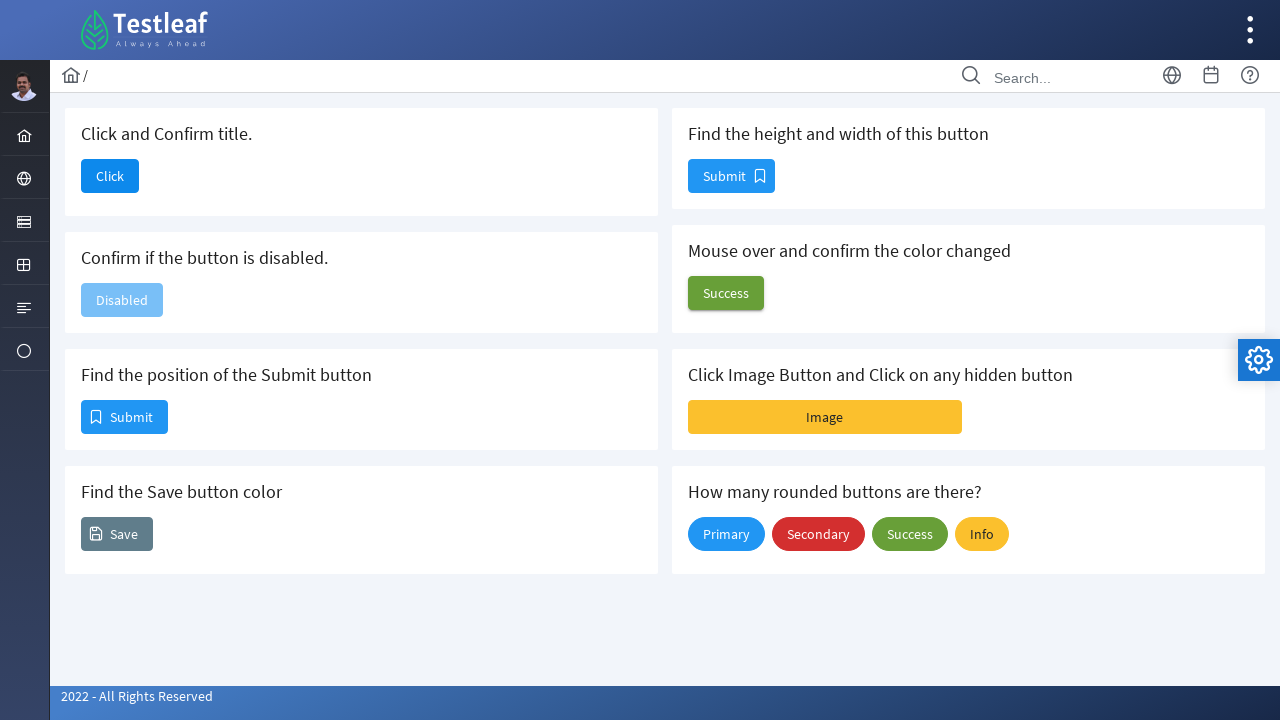

Retrieved background color of Save button: rgba(0, 0, 0, 0)
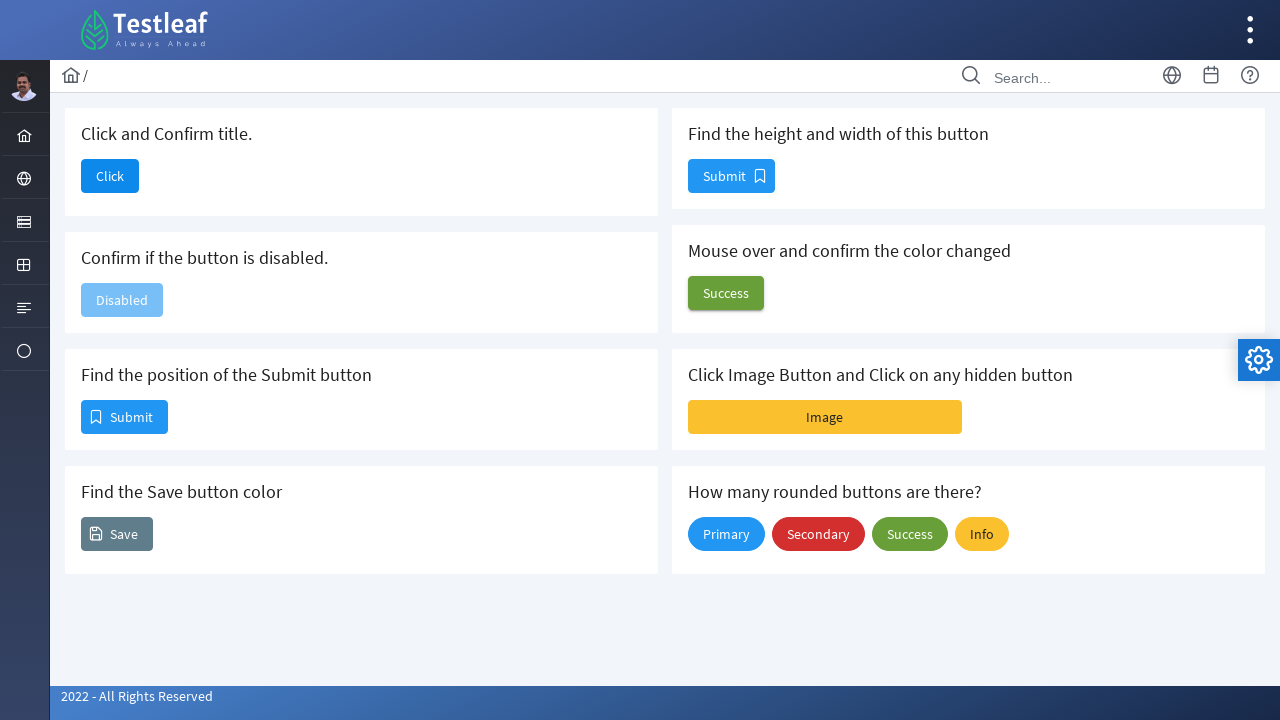

Located the second Submit button
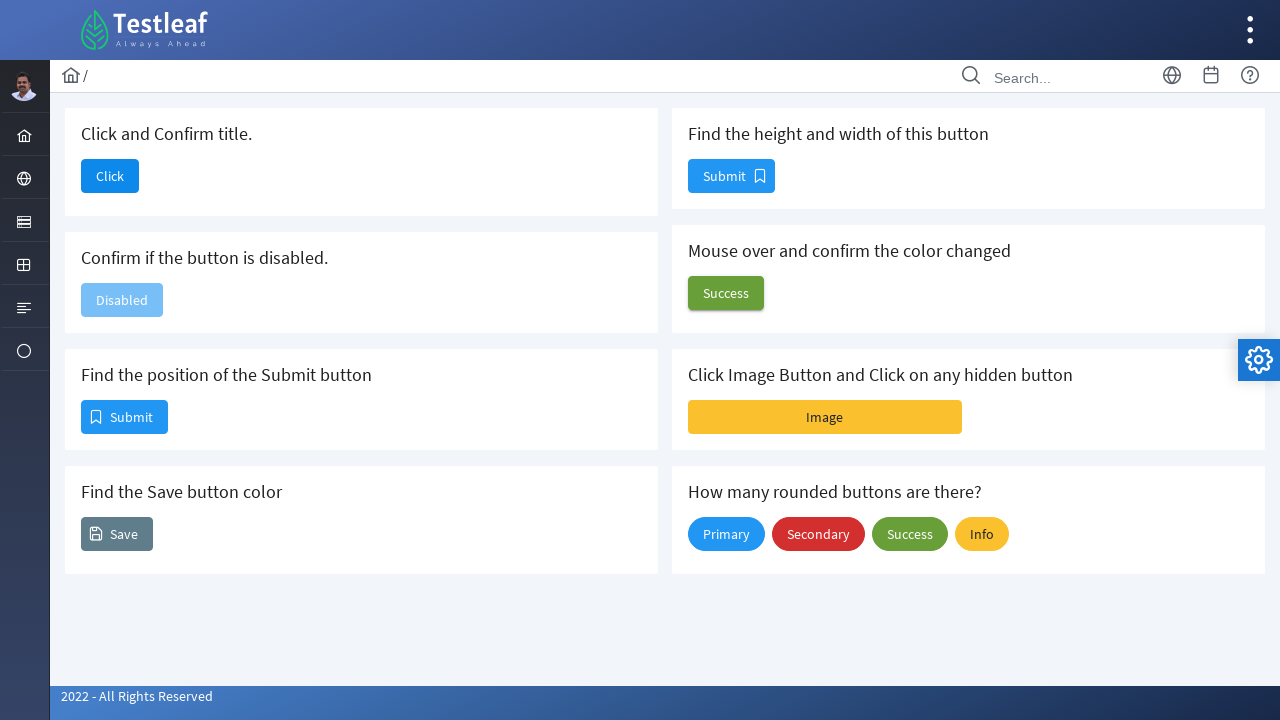

Retrieved bounding box of the second Submit button
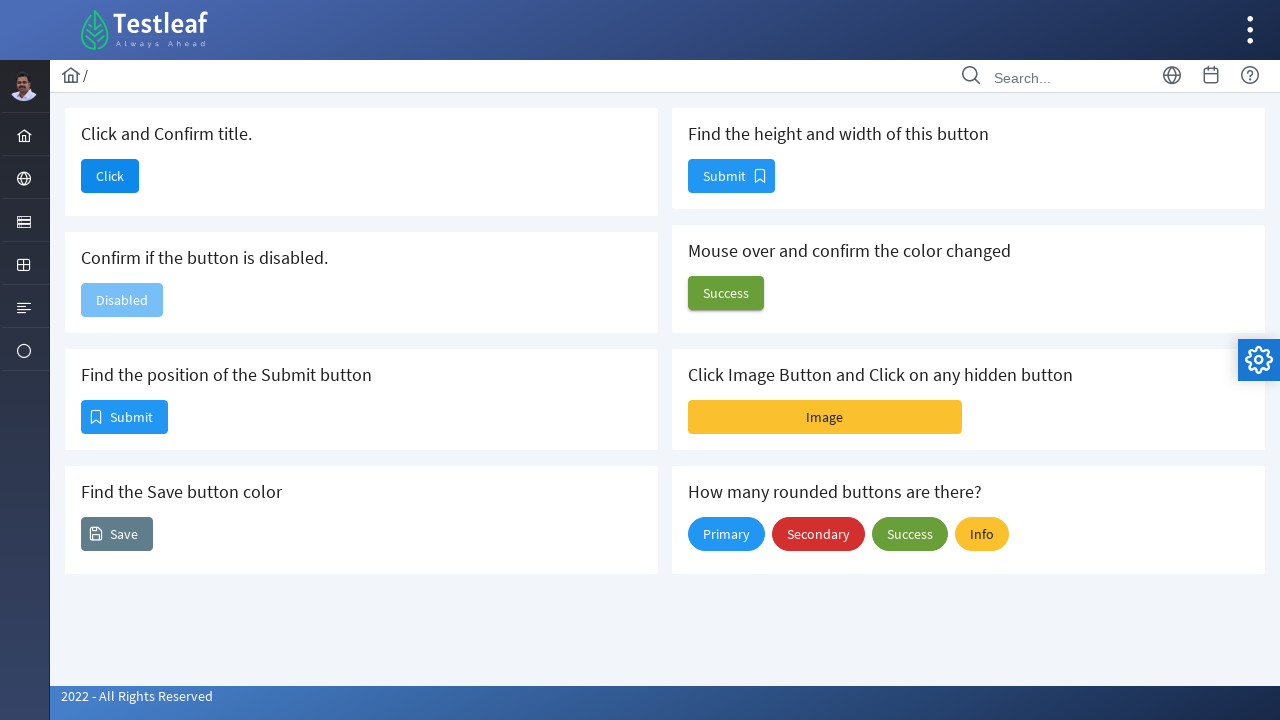

Obtained second Submit button dimensions - Height: 32px, Width: 85px
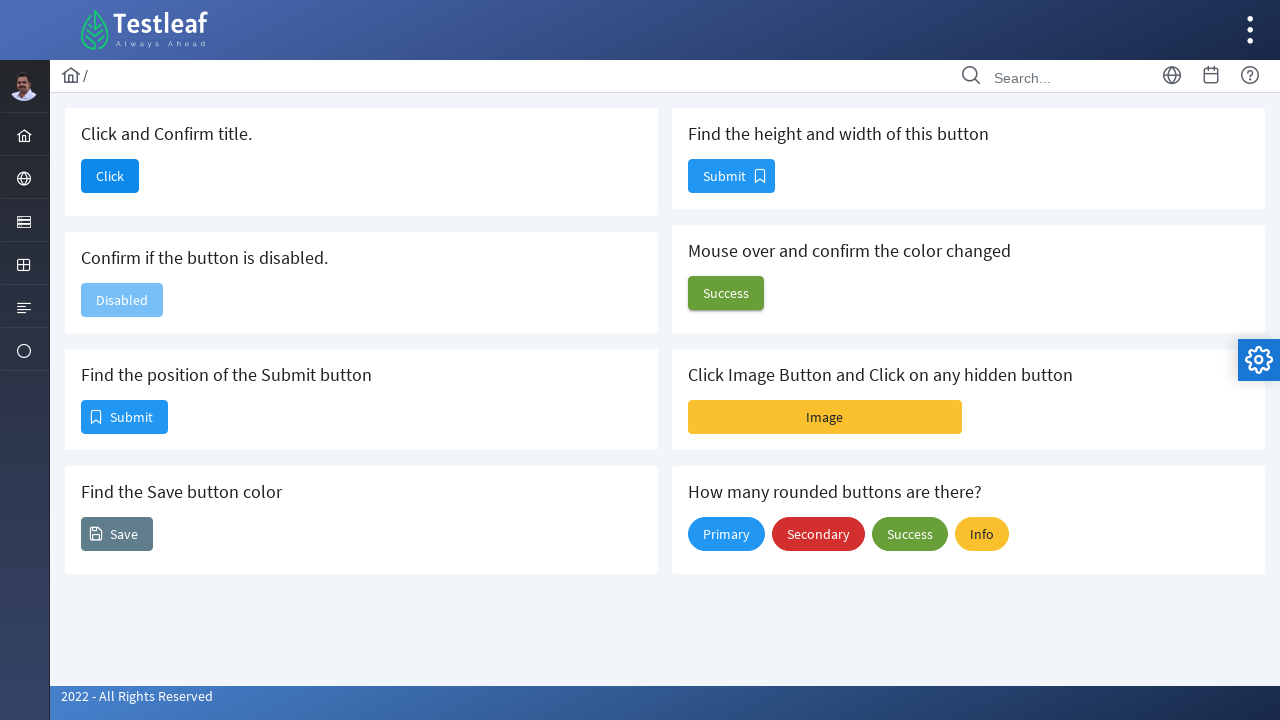

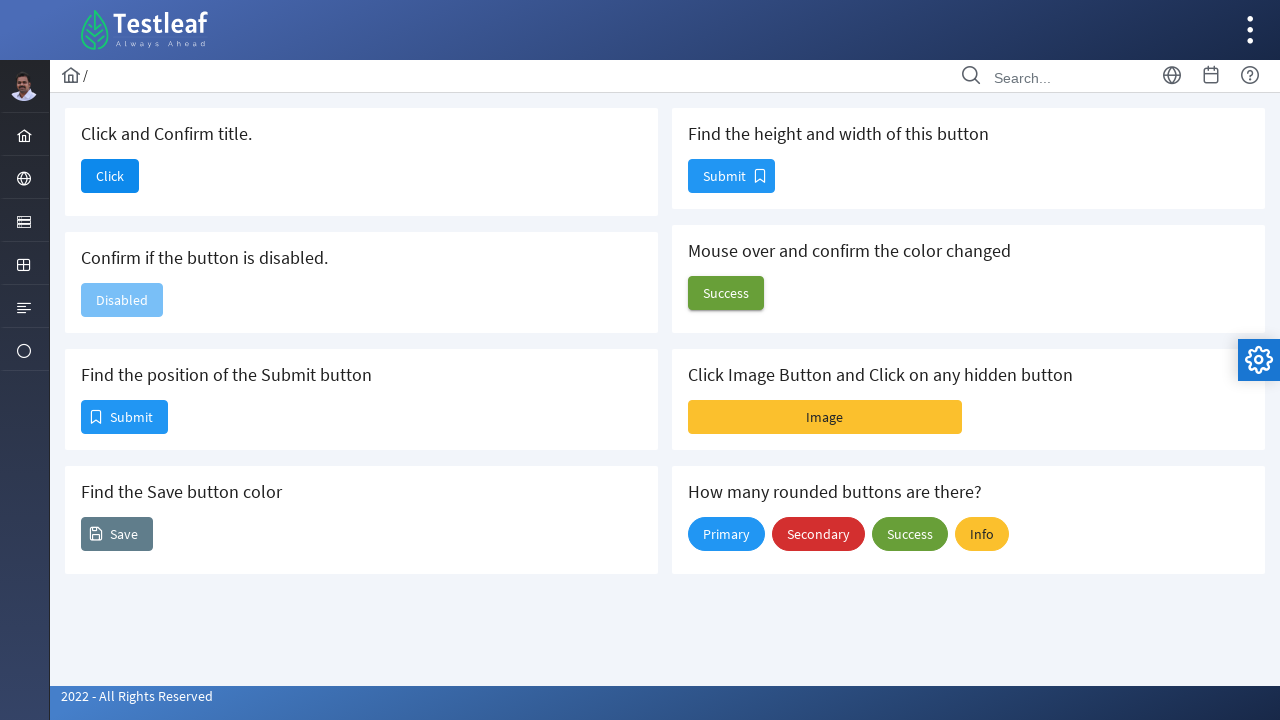